Tests search functionality on Labirint.ru bookstore by entering a search query and submitting the search form

Starting URL: https://www.labirint.ru/

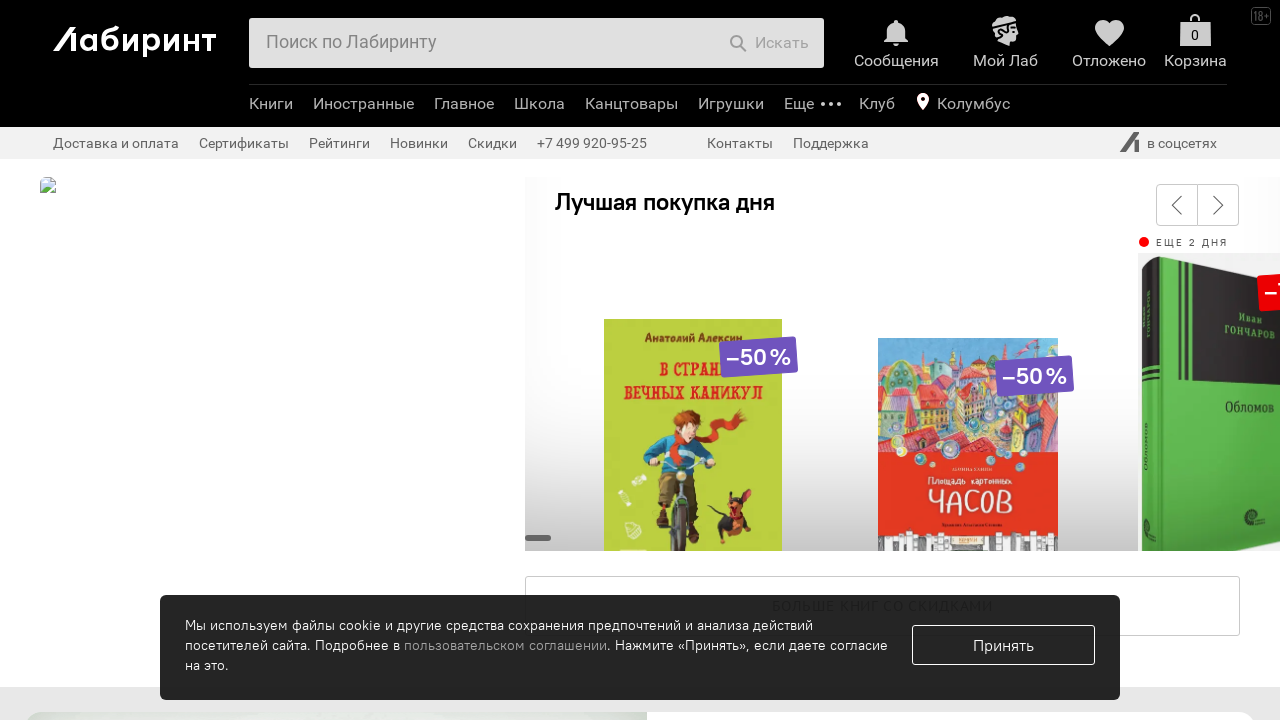

Filled search field with 'Python программирование' on input#search-field
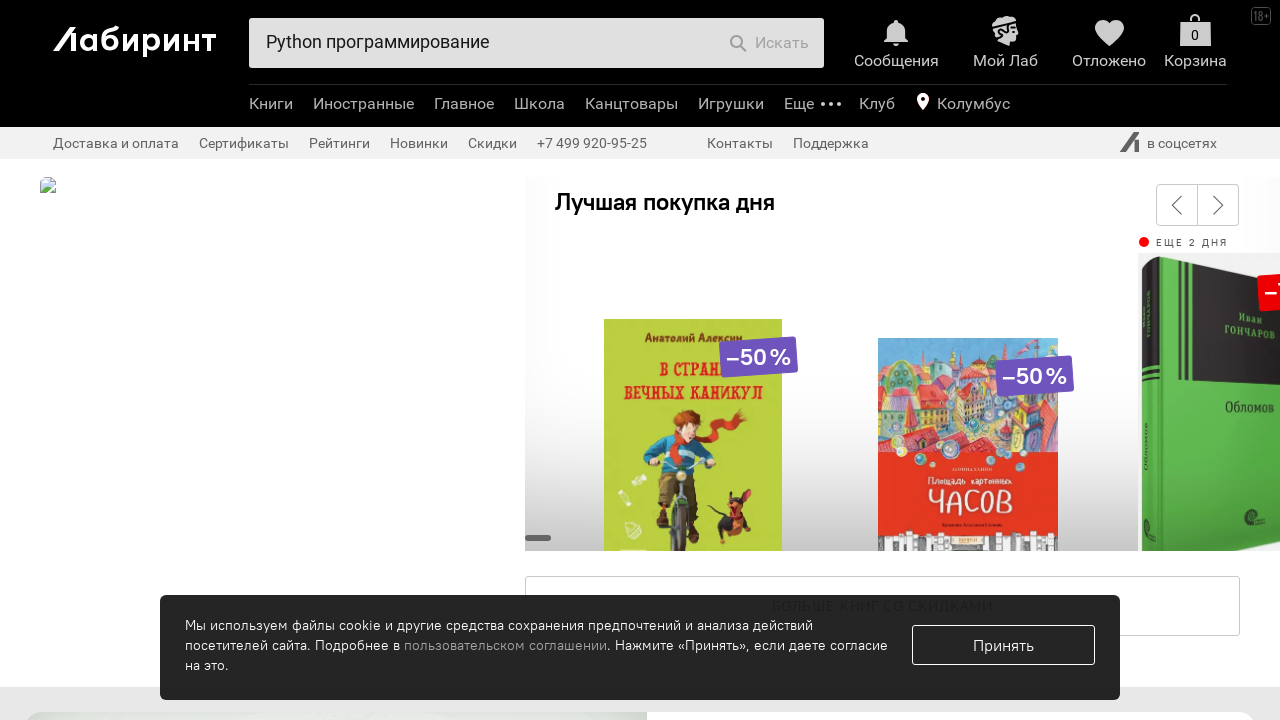

Pressed Enter to submit search form on input#search-field
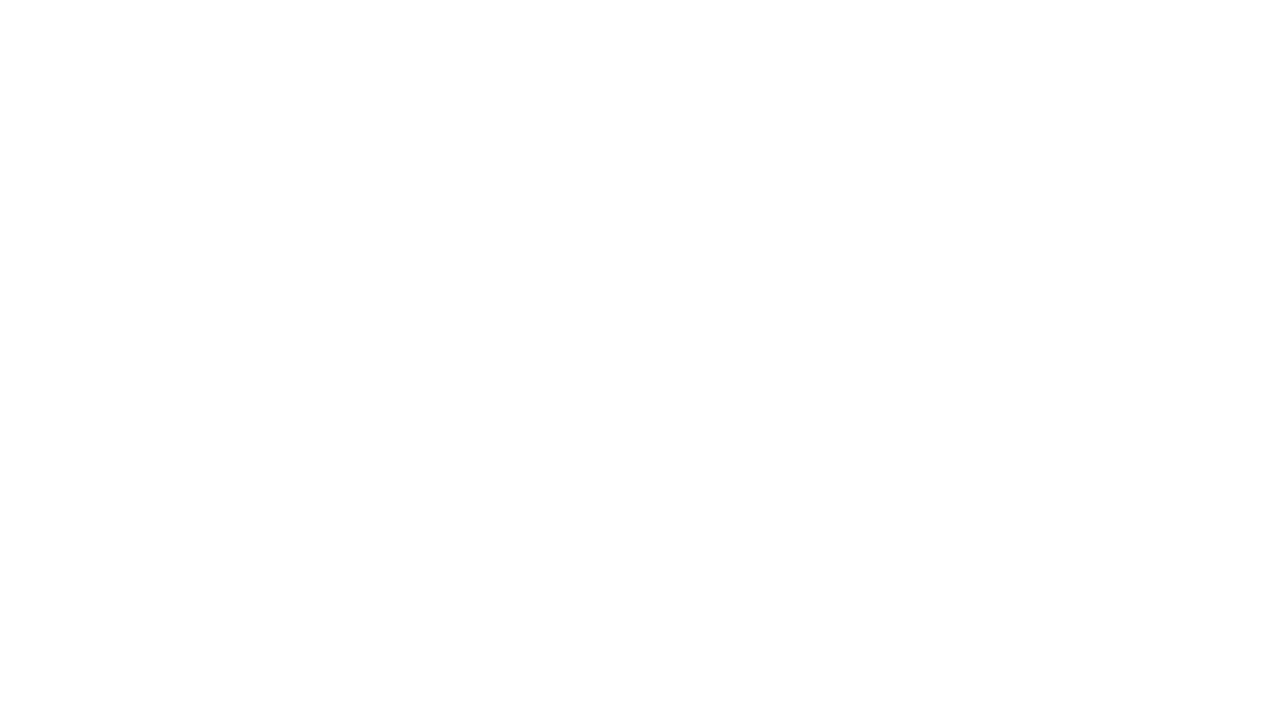

Search results loaded (network idle)
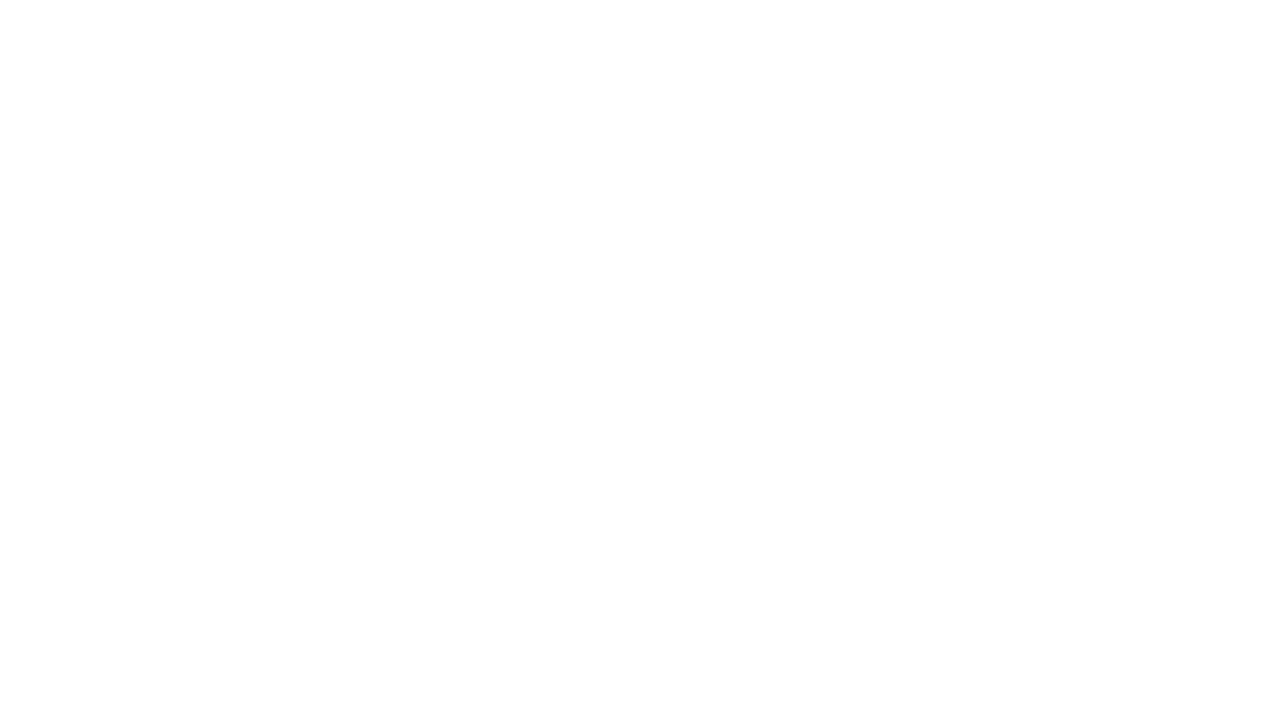

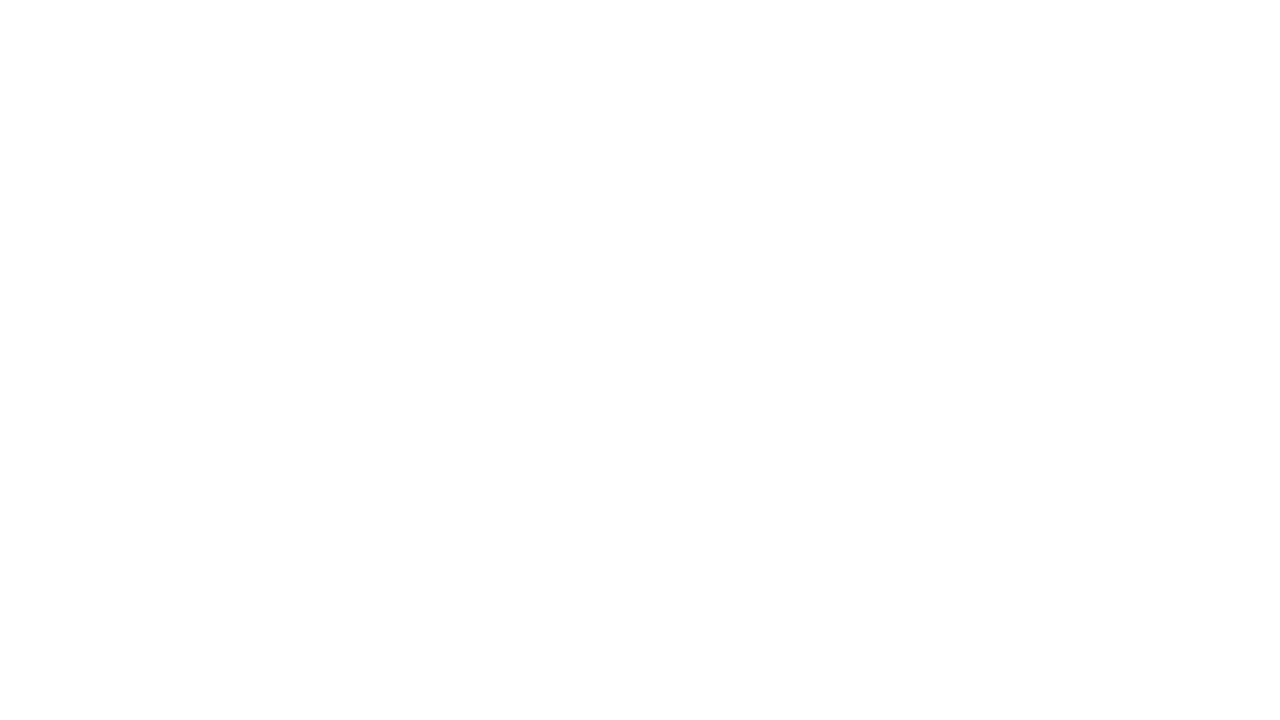